Opens the Hugging Face Chat page and waits for it to fully load

Starting URL: https://huggingface.co/chat/

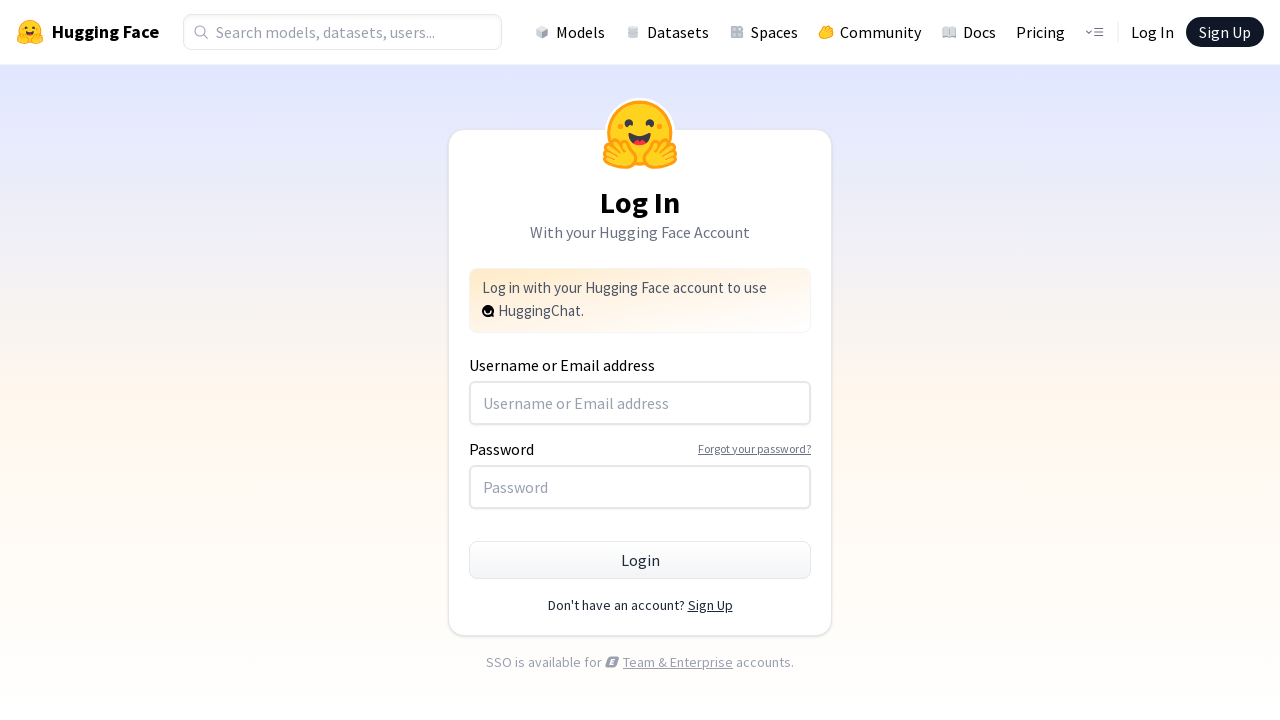

Navigated to Hugging Face Chat page
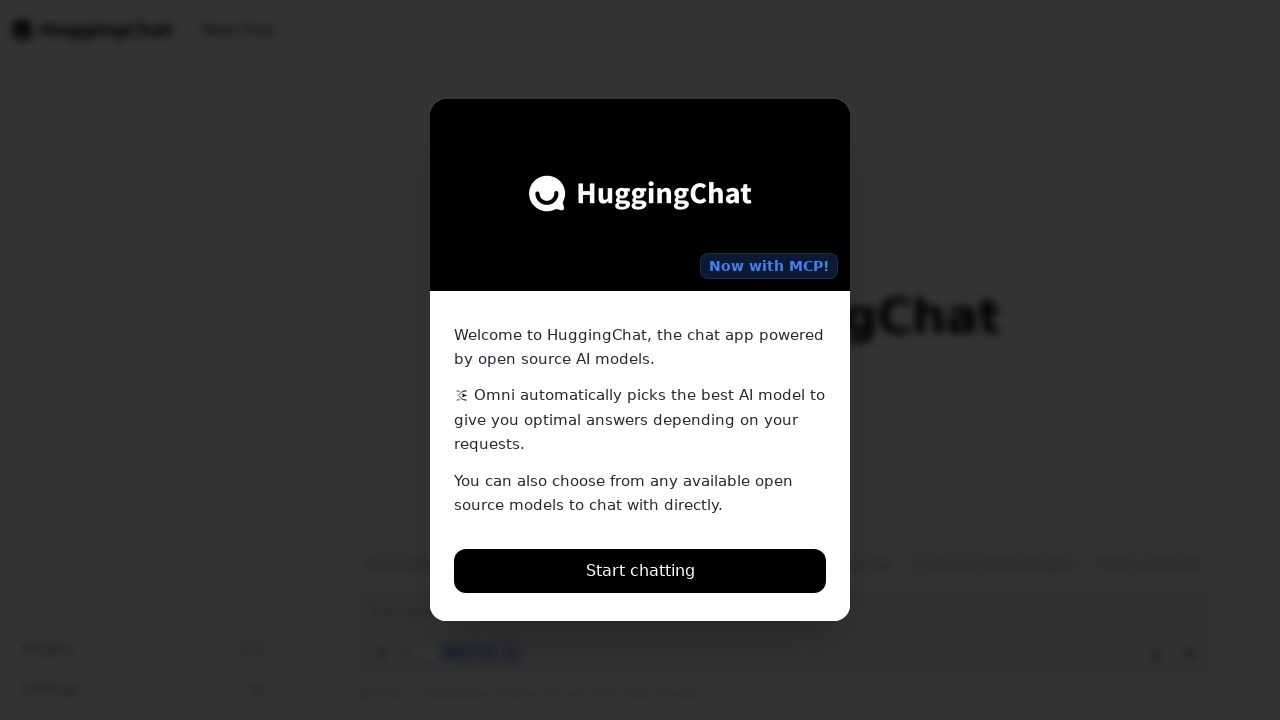

Page body loaded, indicating page has fully loaded
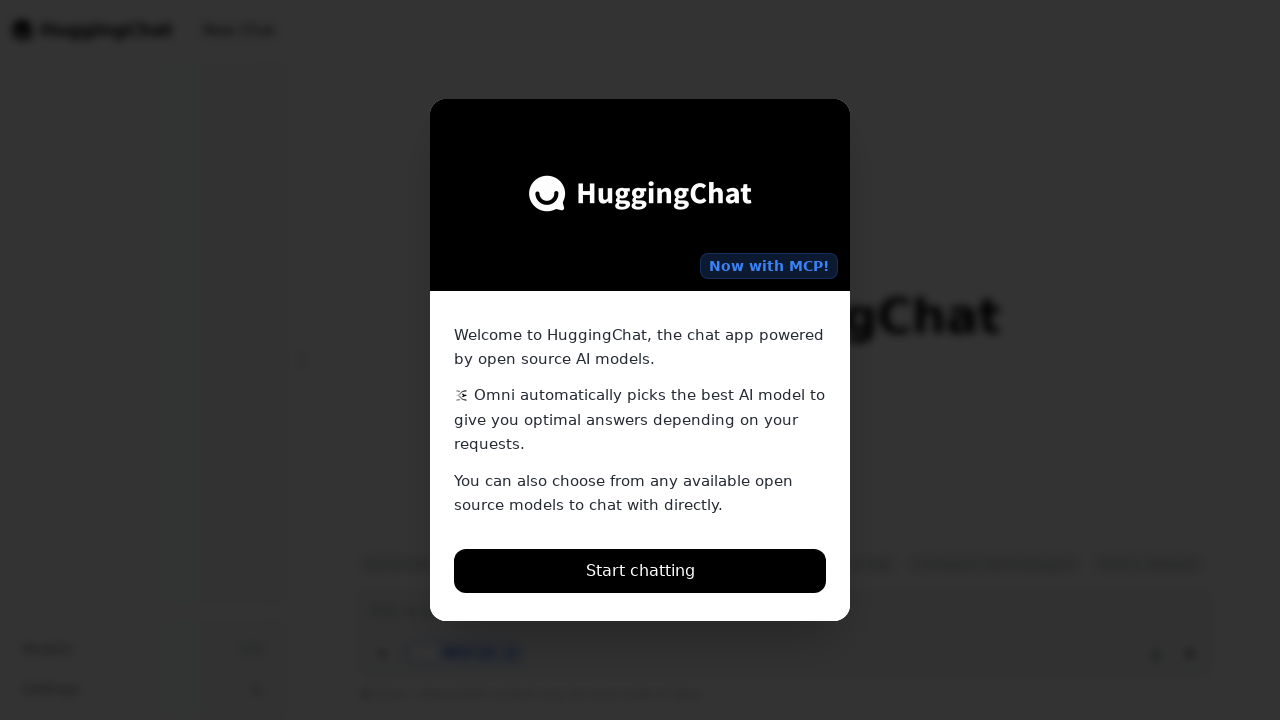

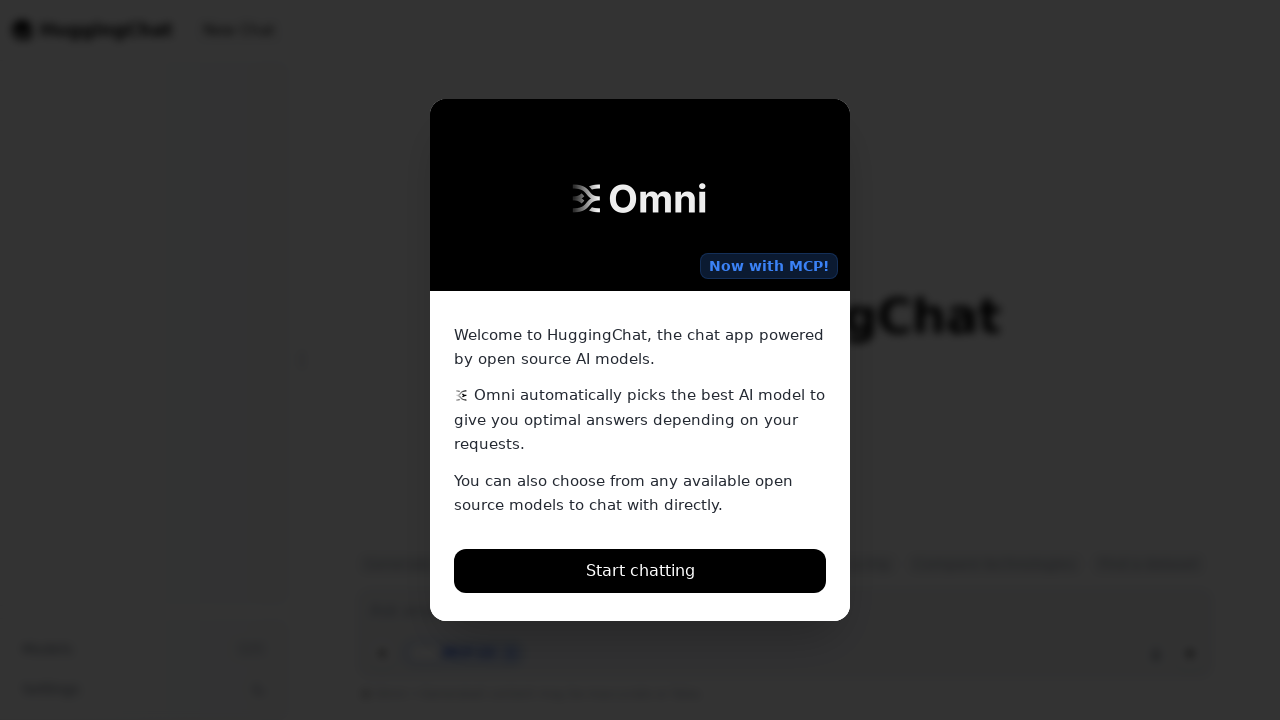